Tests autocomplete suggestion functionality by typing in a suggestion input and selecting from dropdown

Starting URL: https://rahulshettyacademy.com/AutomationPractice/

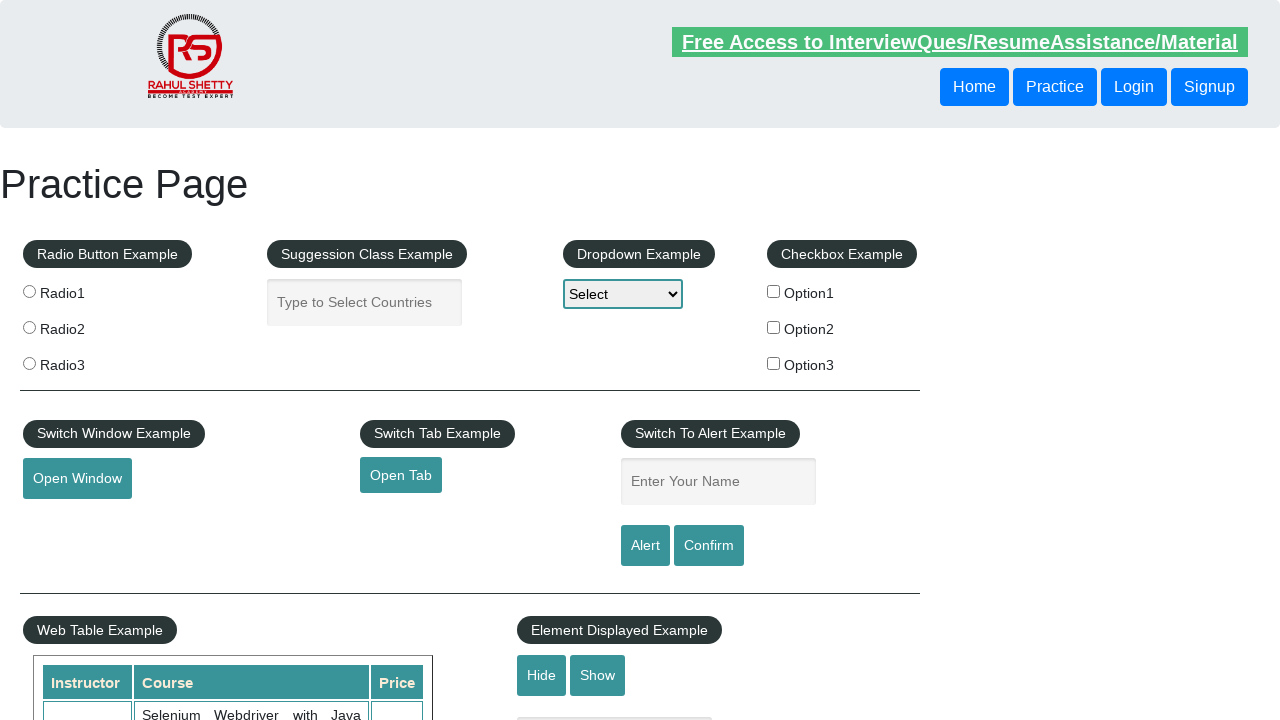

Typed 'Mexi' in the autocomplete suggestion input field on #autocomplete
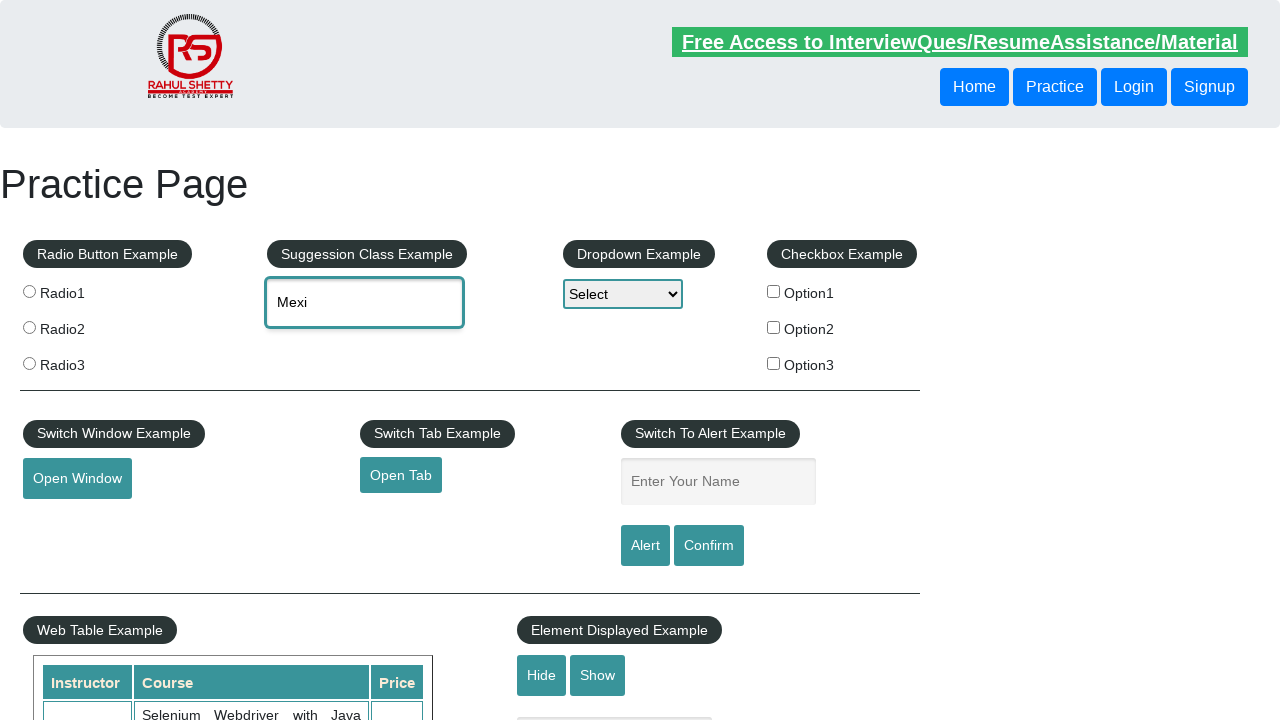

Waited for autocomplete suggestions to appear
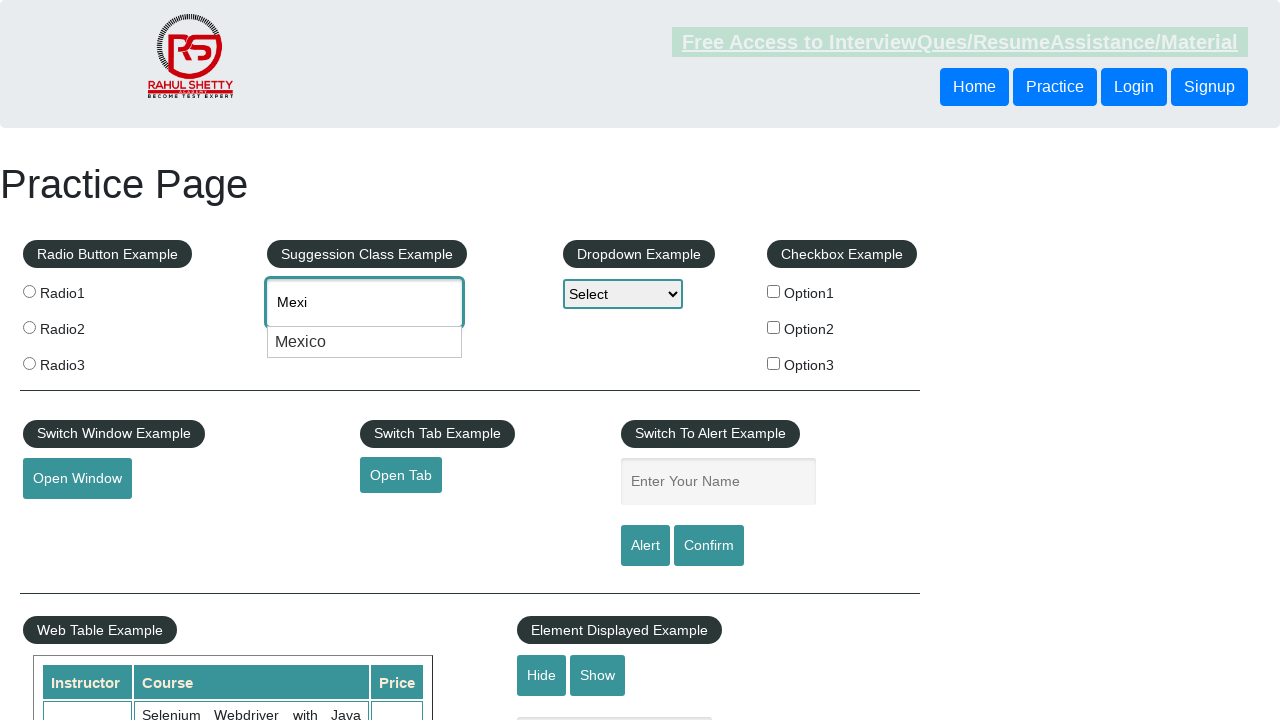

Pressed arrow down key to navigate to first suggestion on #autocomplete
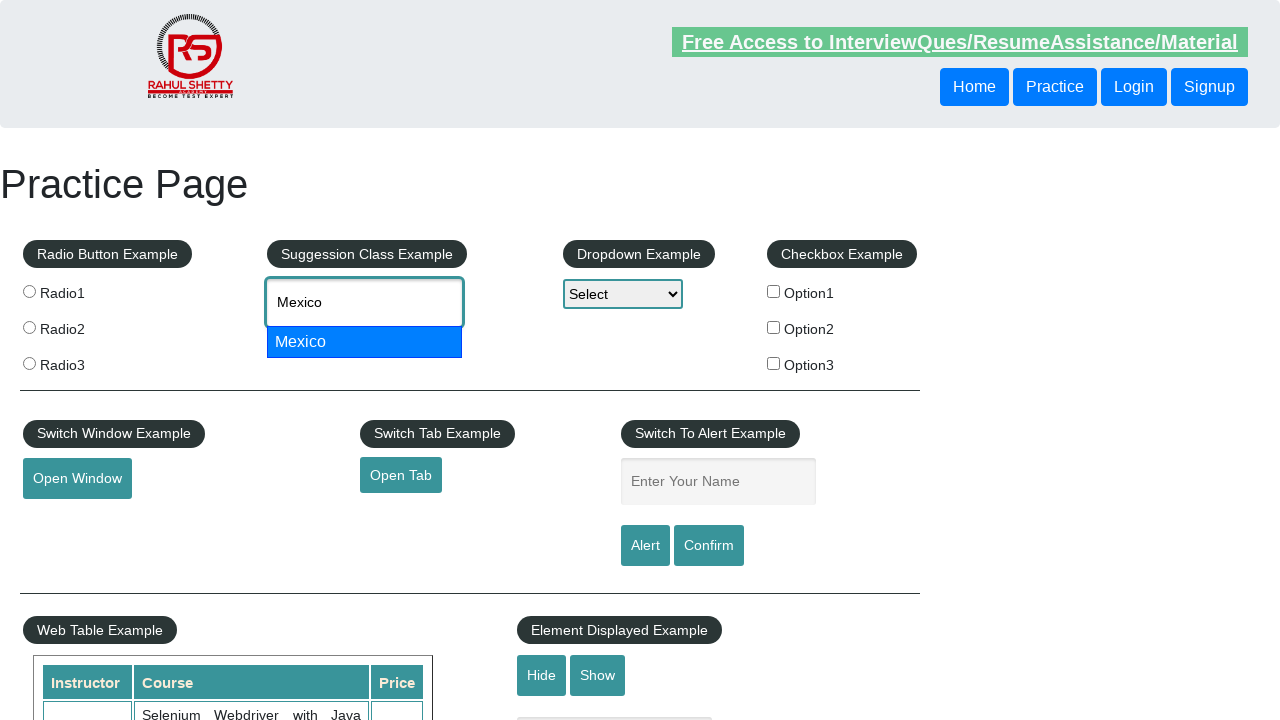

Pressed enter key to select the suggestion from dropdown on #autocomplete
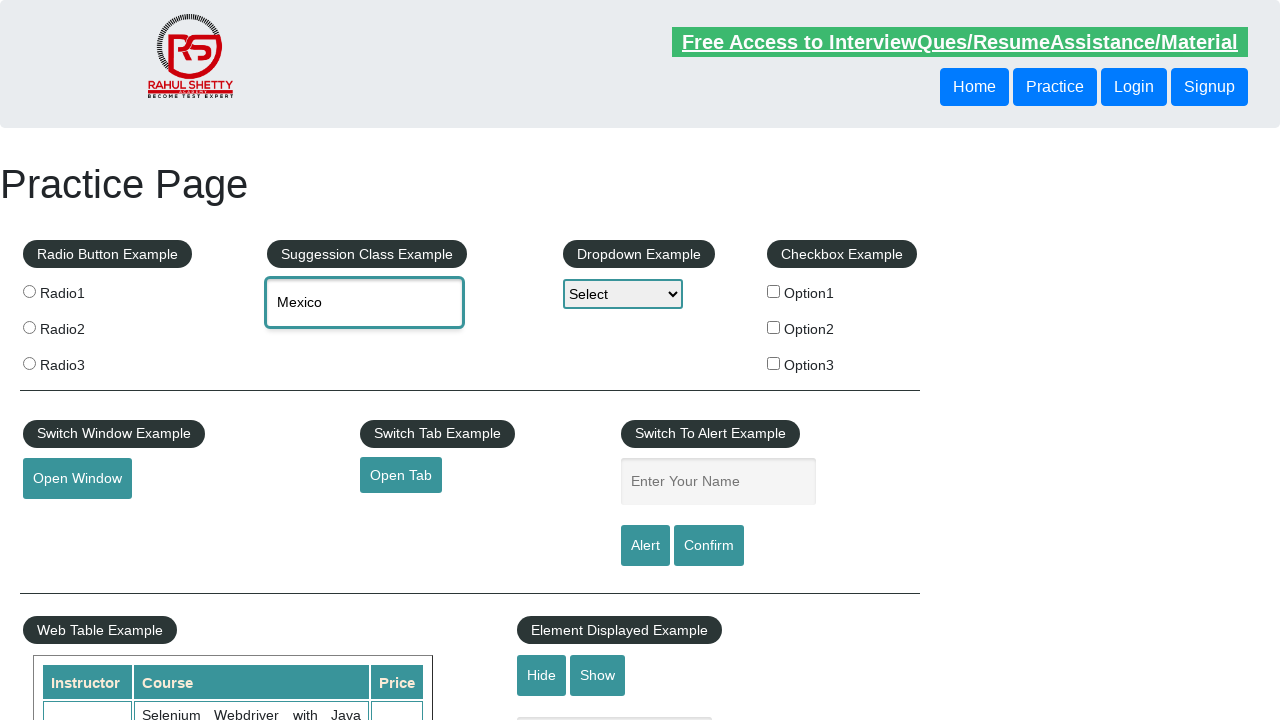

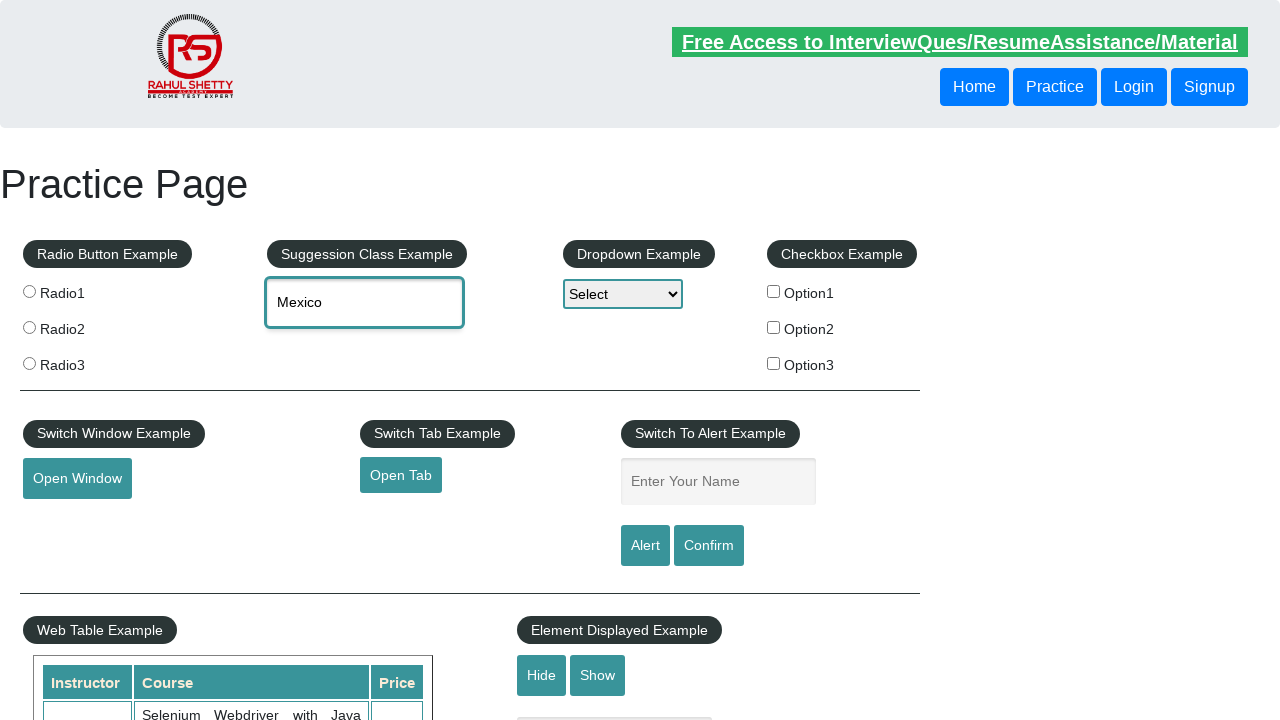